Navigates to GS25 fresh food products page and clicks on the gimbap category to view gimbap products

Starting URL: http://gs25.gsretail.com/gscvs/ko/products/youus-freshfood

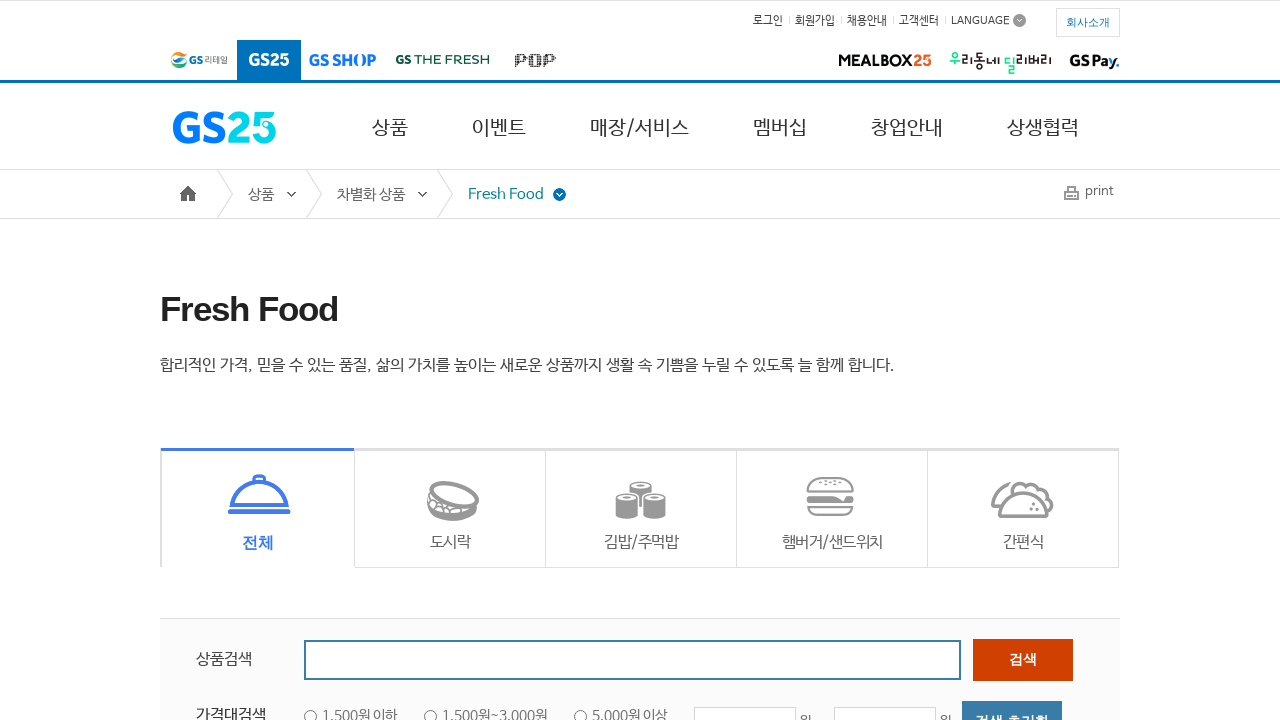

Clicked on gimbap category icon at (641, 508) on .srv_ico3
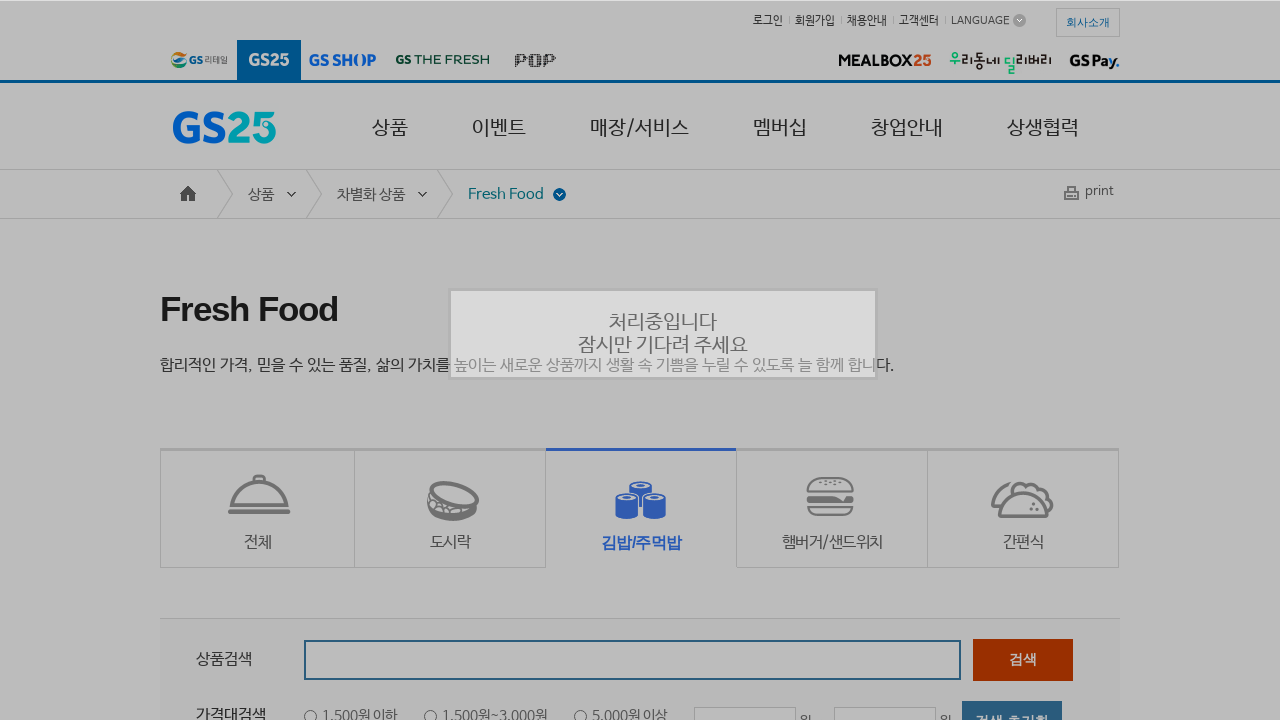

Gimbap product list loaded successfully
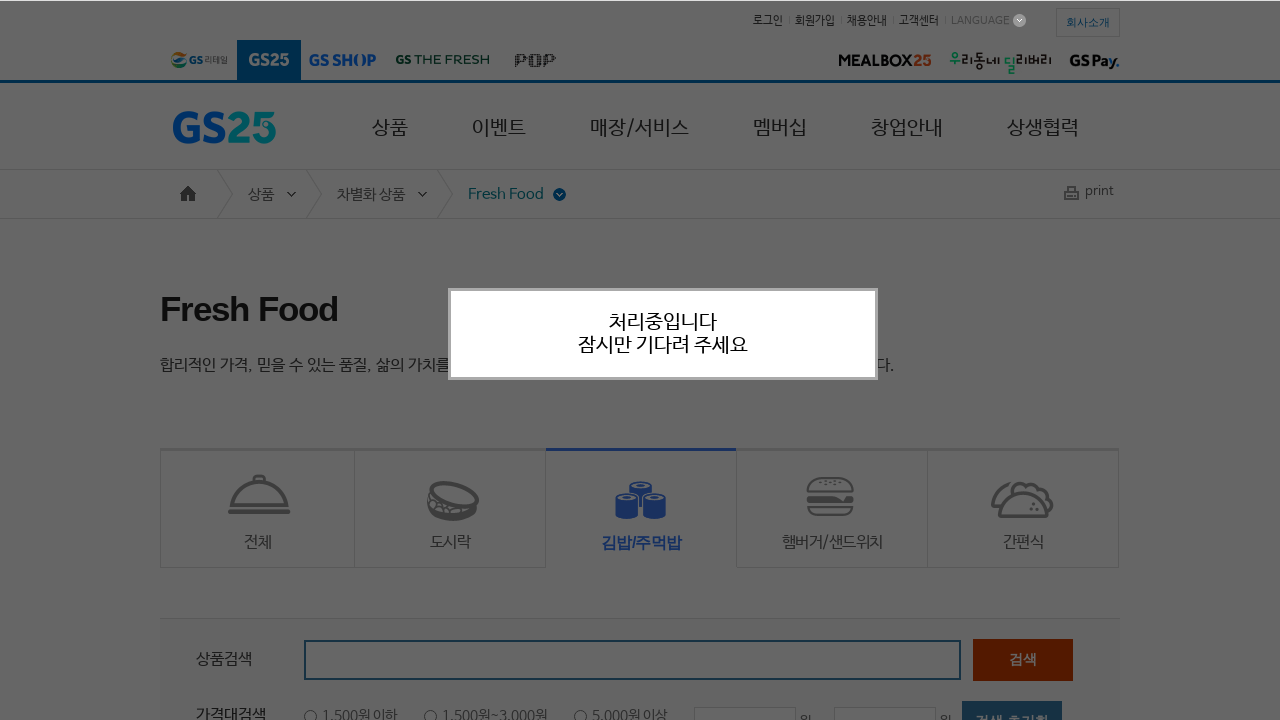

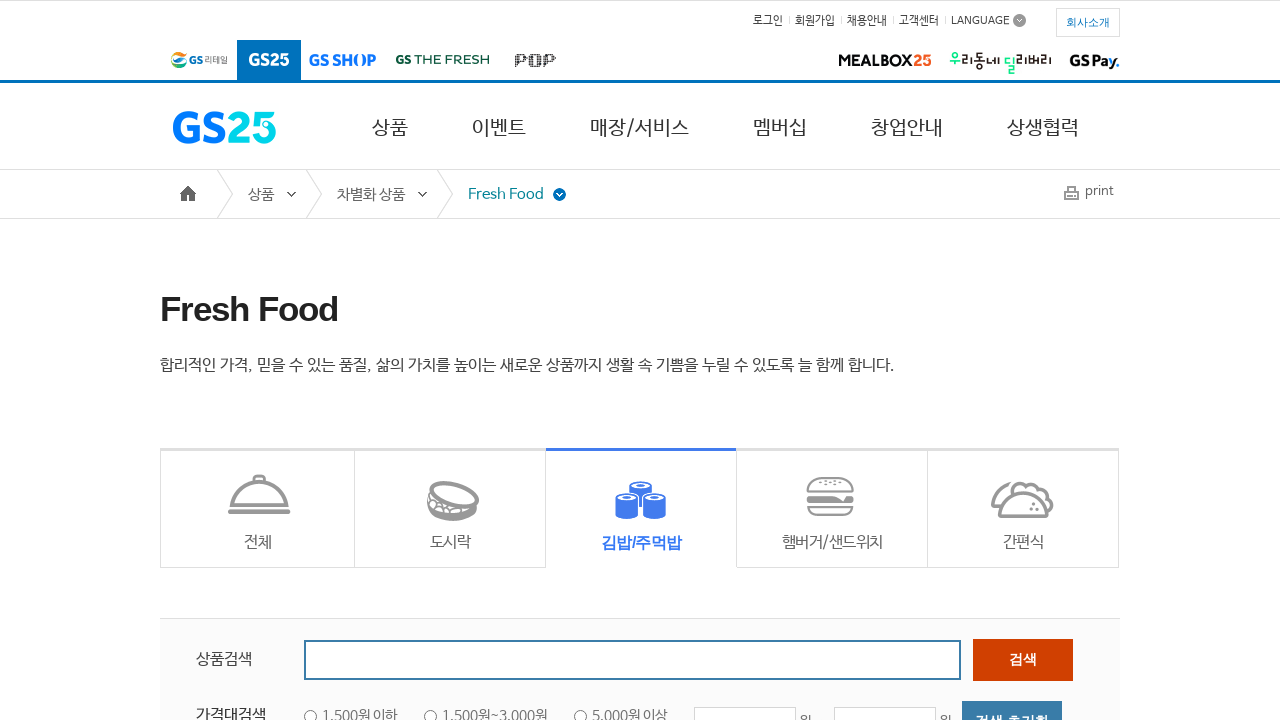